Tests radio button functionality including selecting options, verifying default selections, and selecting age groups on a radio button demo page

Starting URL: https://www.leafground.com/radio.xhtml

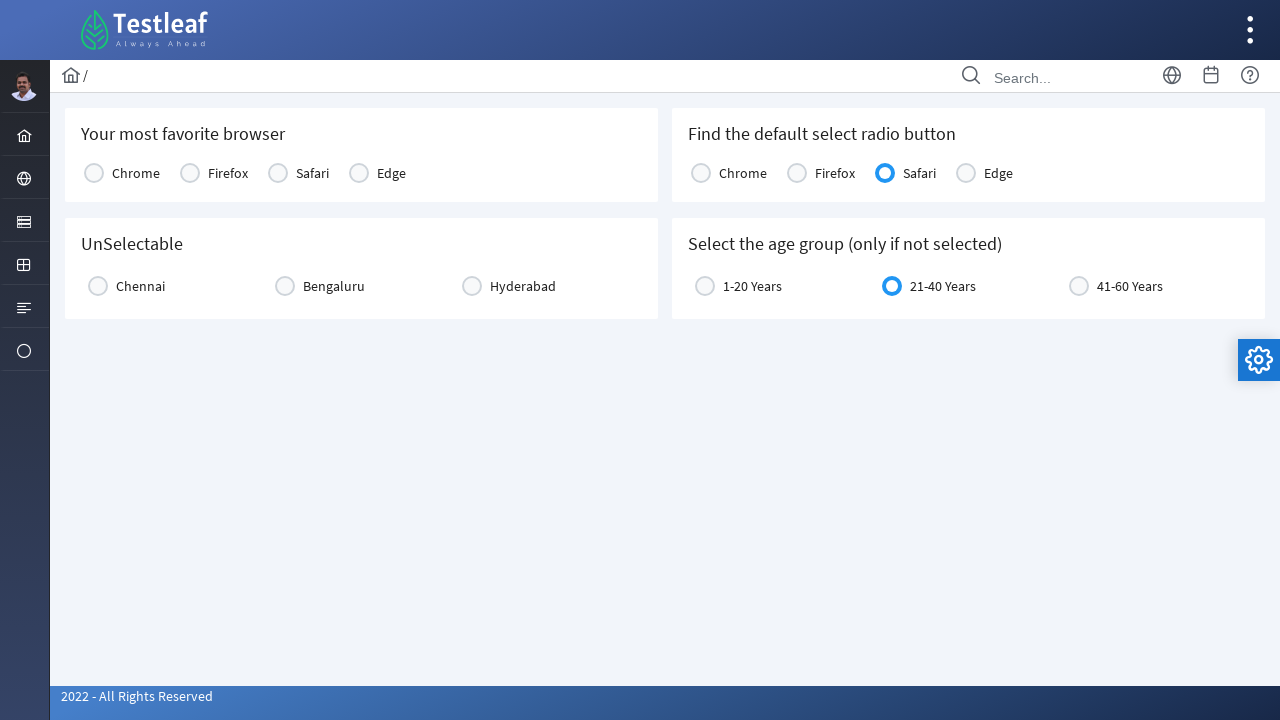

Clicked on Firefox radio button in 'Your most favorite browser' section at (228, 173) on (//h5[text()='Your most favorite browser']/following::label)[2]
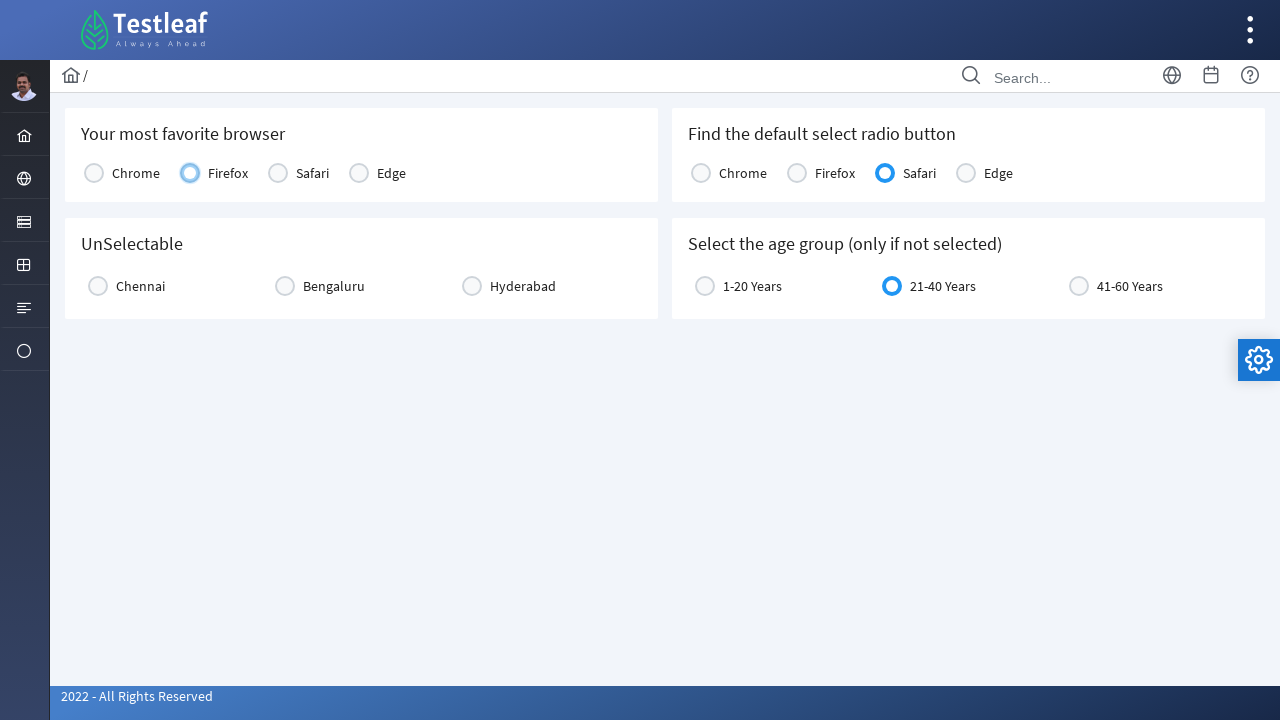

Retrieved text of selected option: Firefox
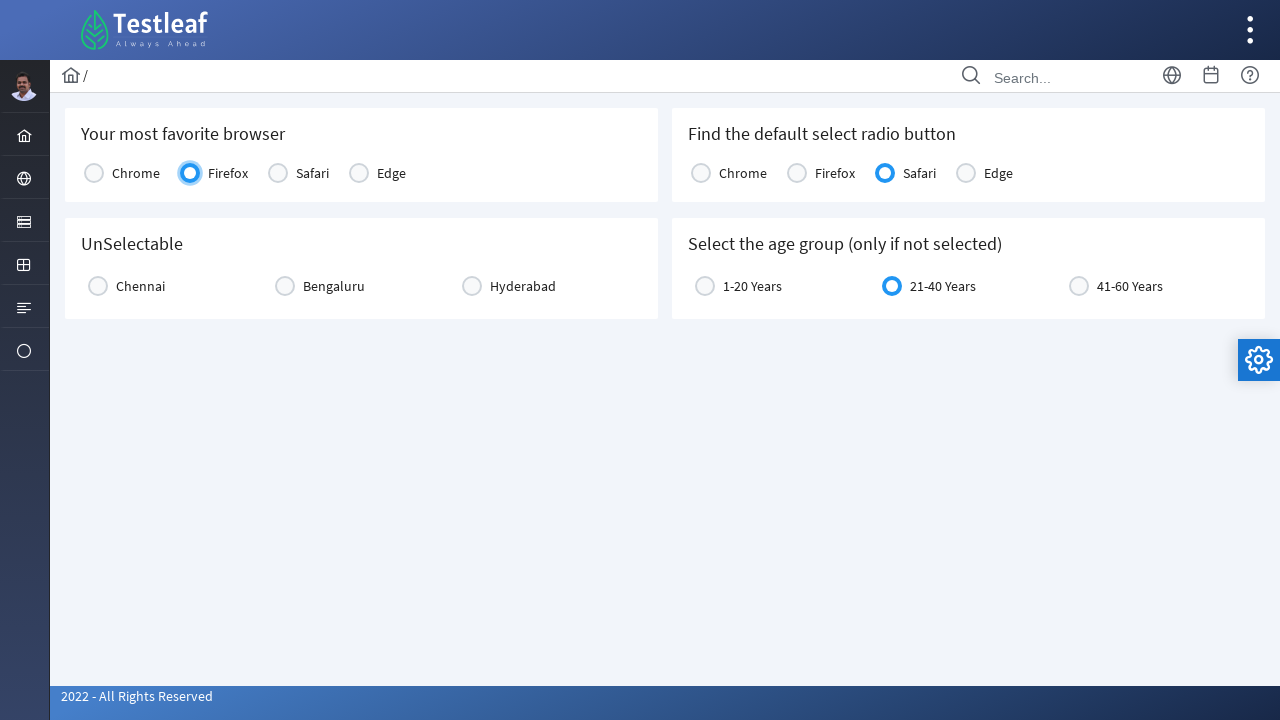

Verified that 'Firefox' is enabled: True
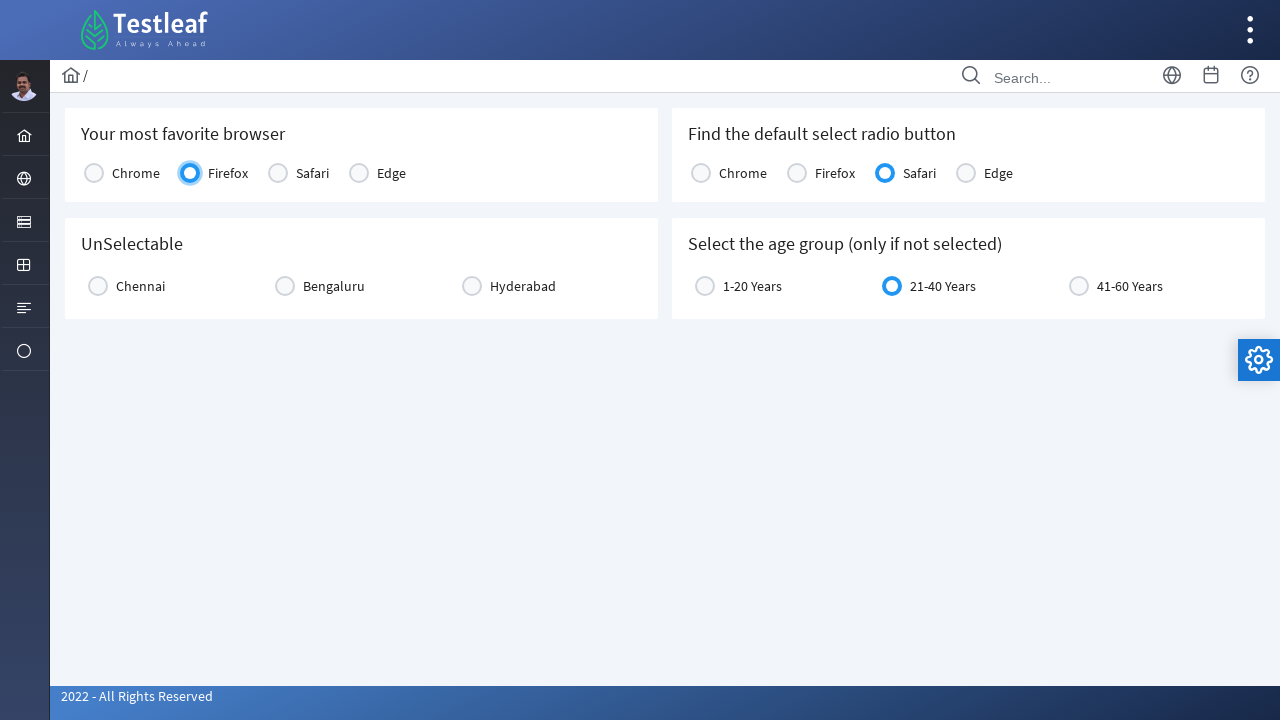

Clicked on Firefox radio button again at (228, 173) on (//h5[text()='Your most favorite browser']/following::label)[2]
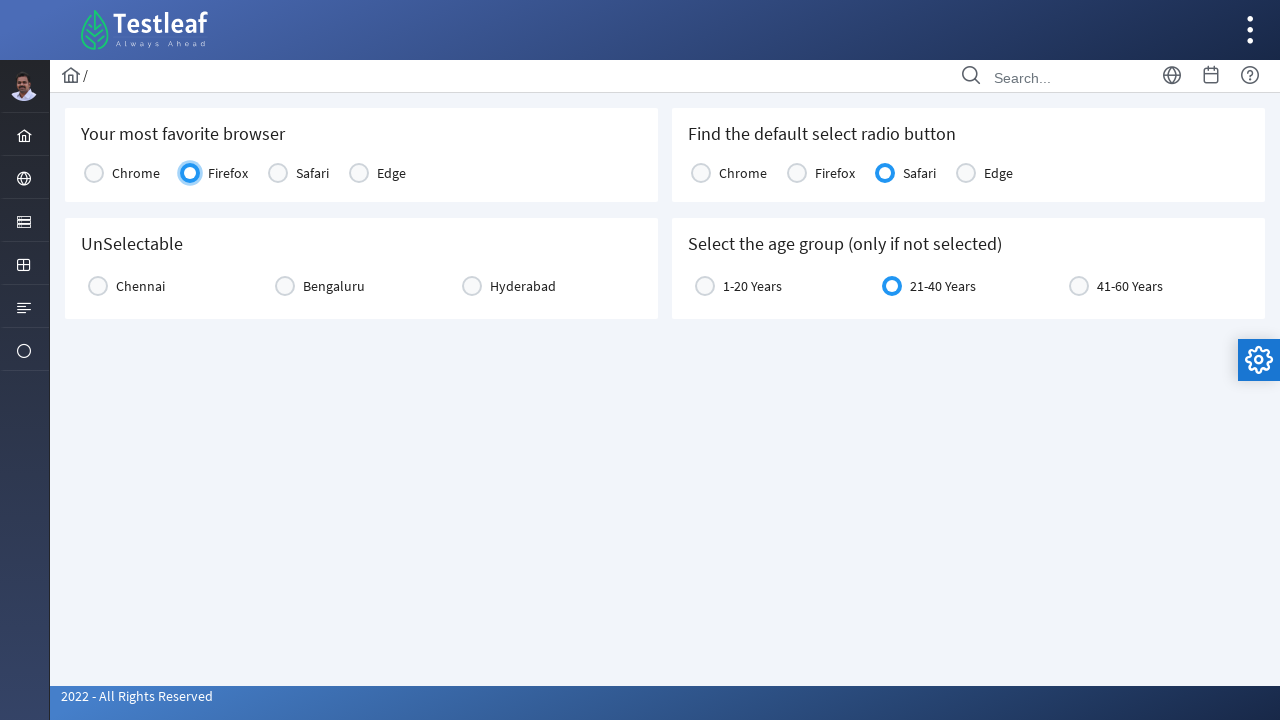

Checked if Safari is selected by default: True
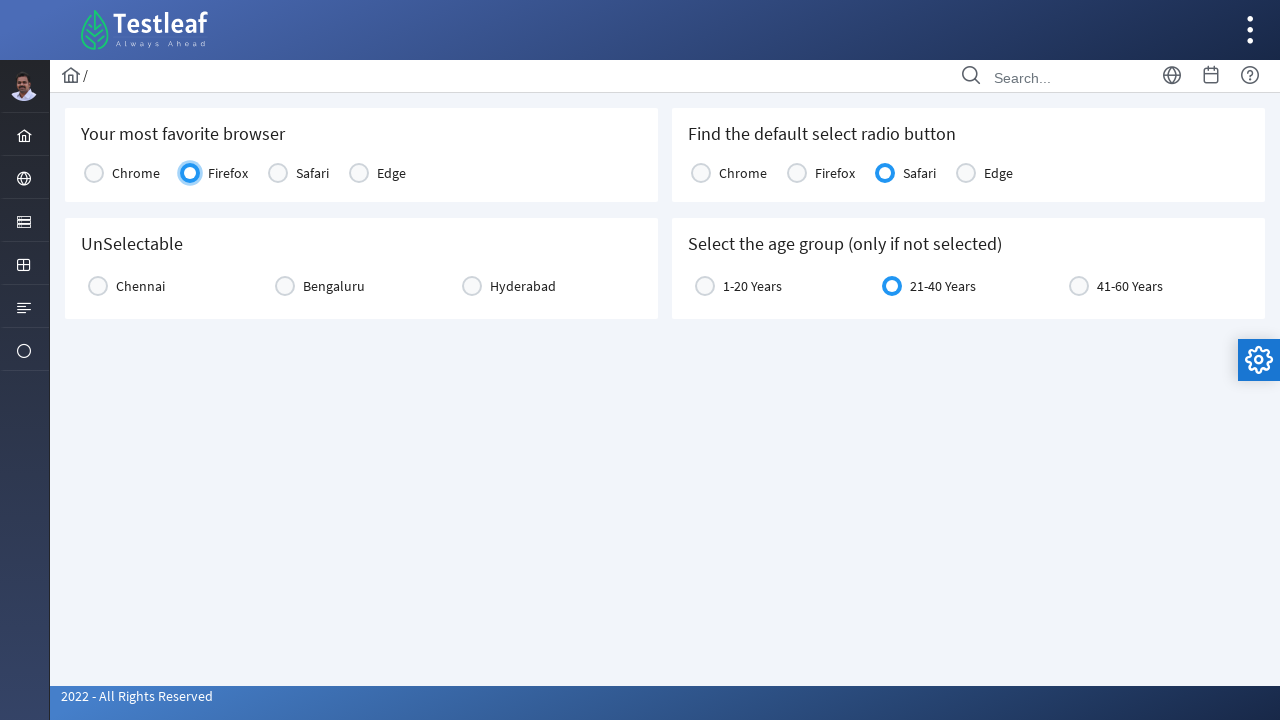

Retrieved default selected radio button text: Safari
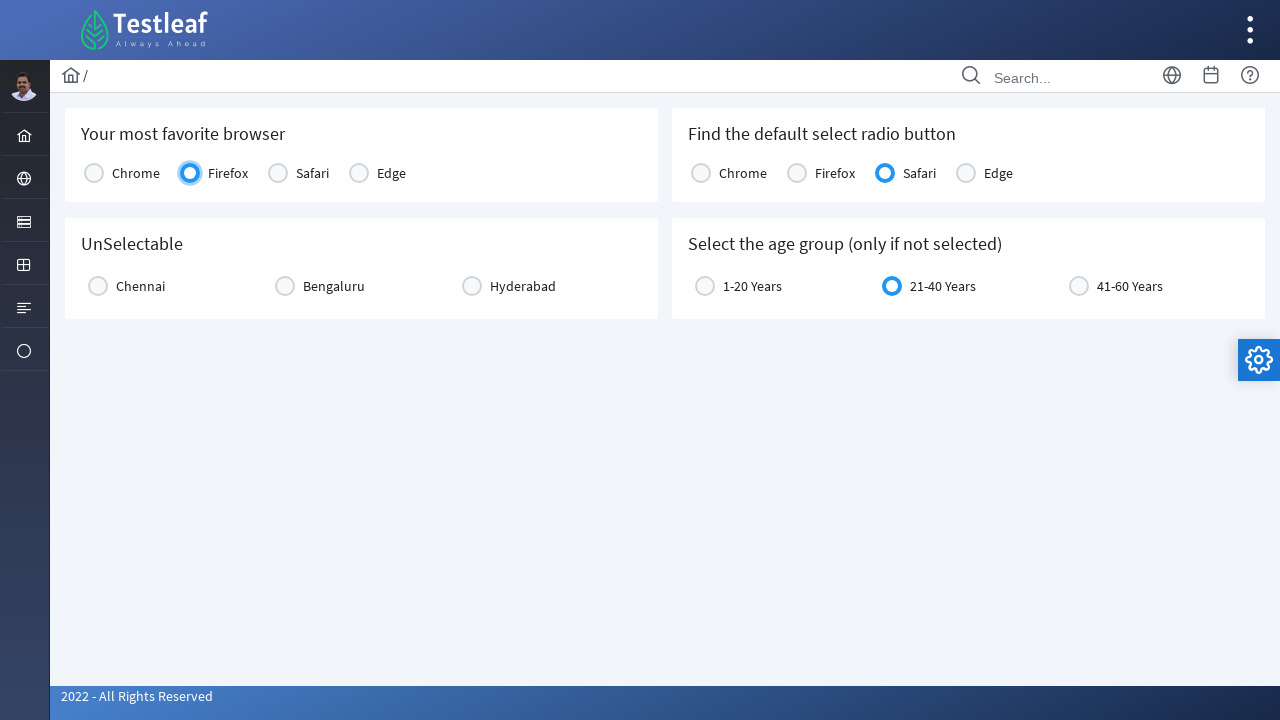

Clicked on age group '41-60 Years' at (1130, 286) on xpath=//label[text()='41-60 Years']
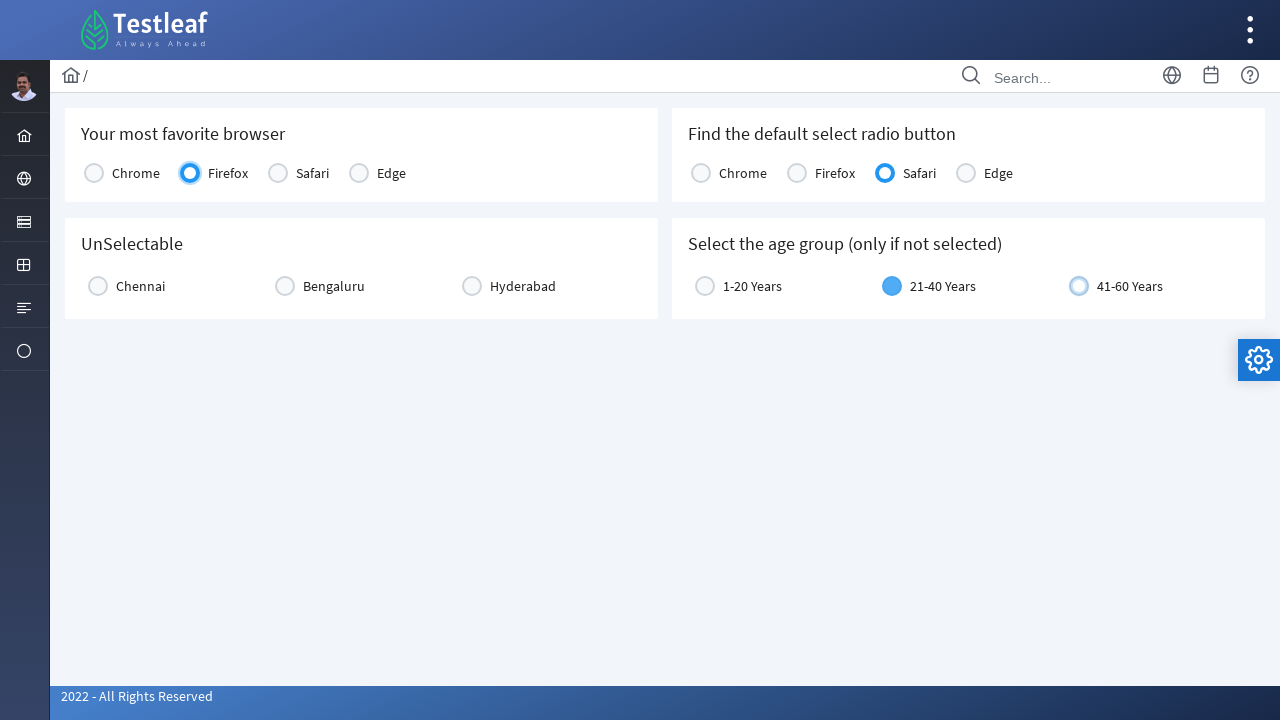

Retrieved selected age group text: 41-60 Years
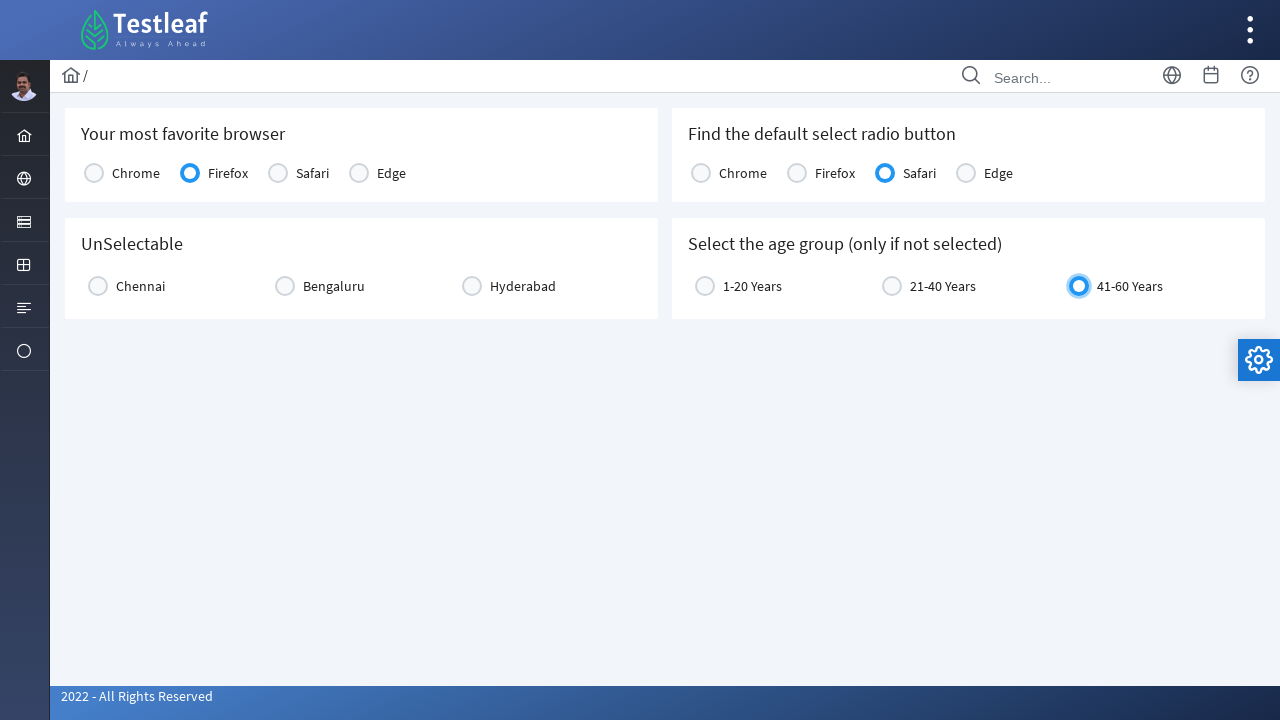

Waited for 5 seconds
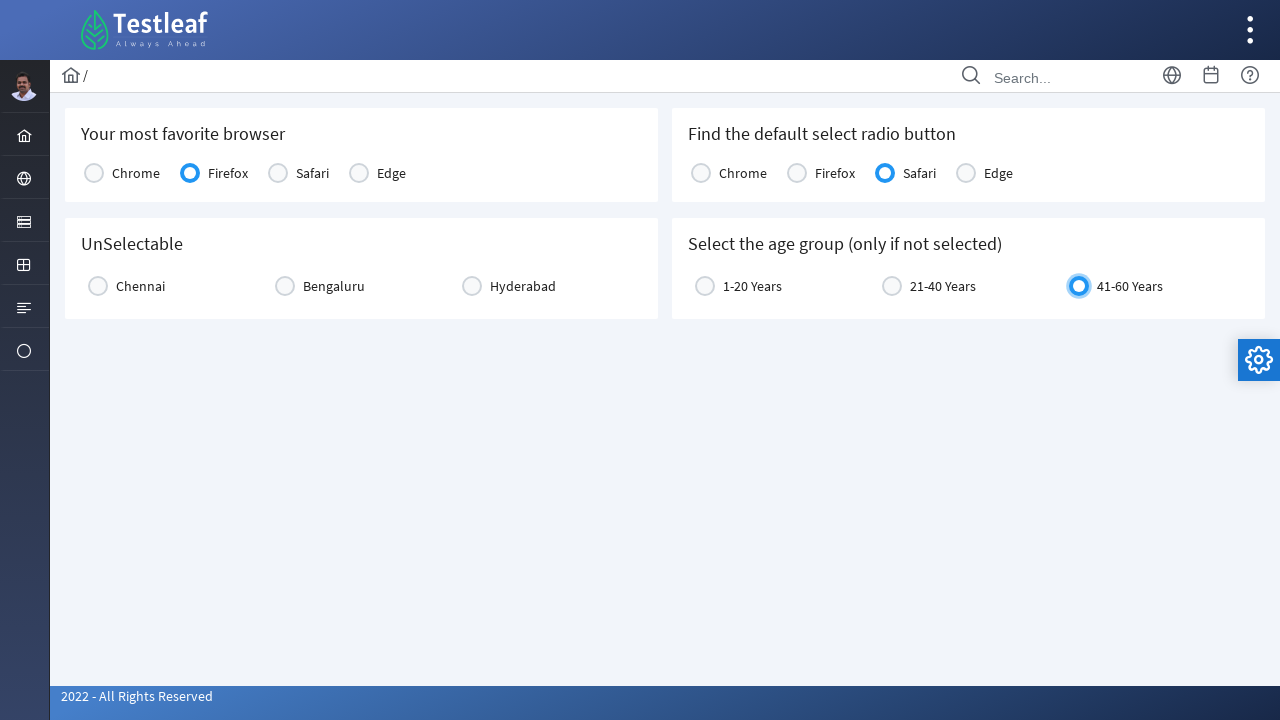

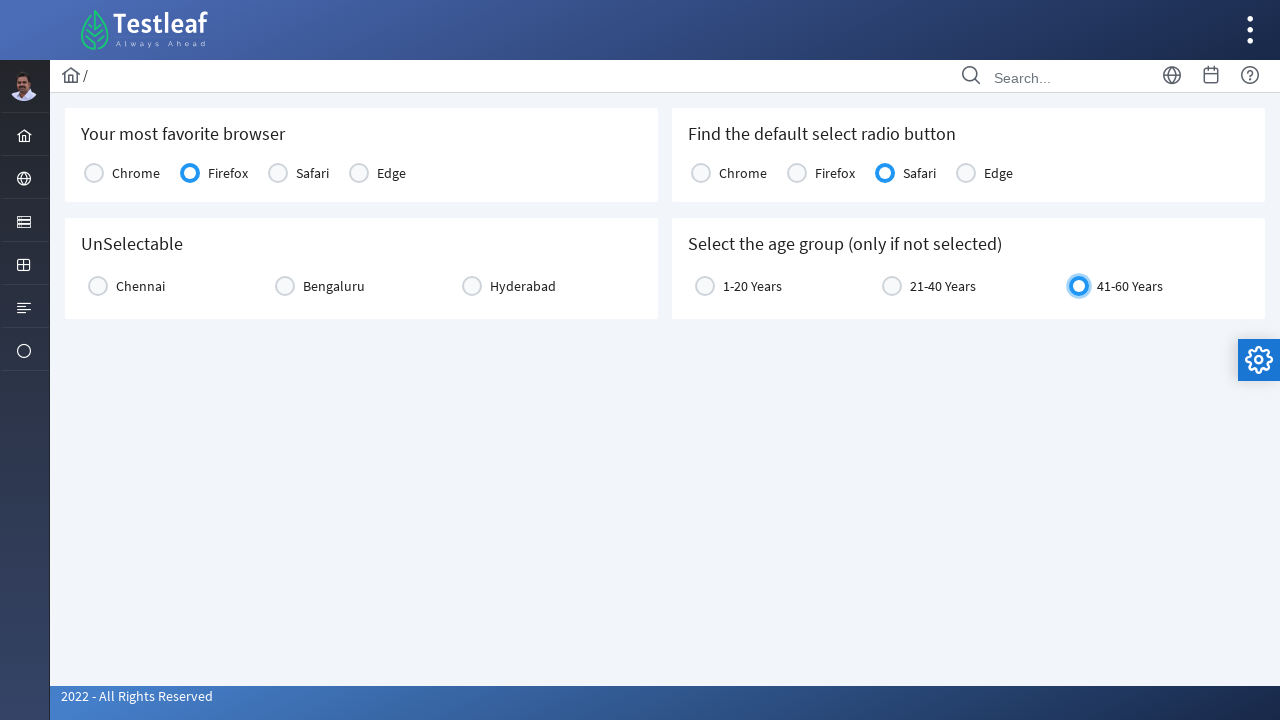